Tests navigation through multiple pages on the-internet.herokuapp.com: accesses Checkboxes page to toggle checkboxes, then navigates to Inputs page and enters a number in the input field.

Starting URL: https://the-internet.herokuapp.com

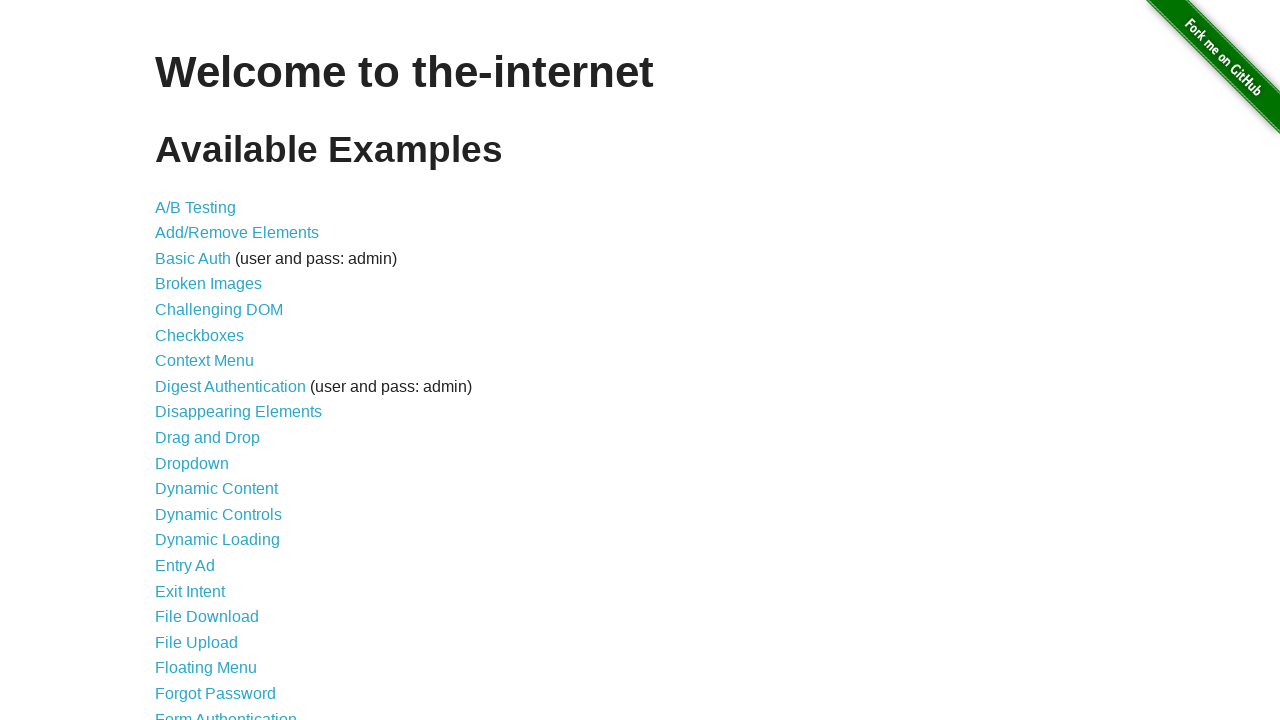

Clicked on Checkboxes link at (200, 335) on text=Checkboxes
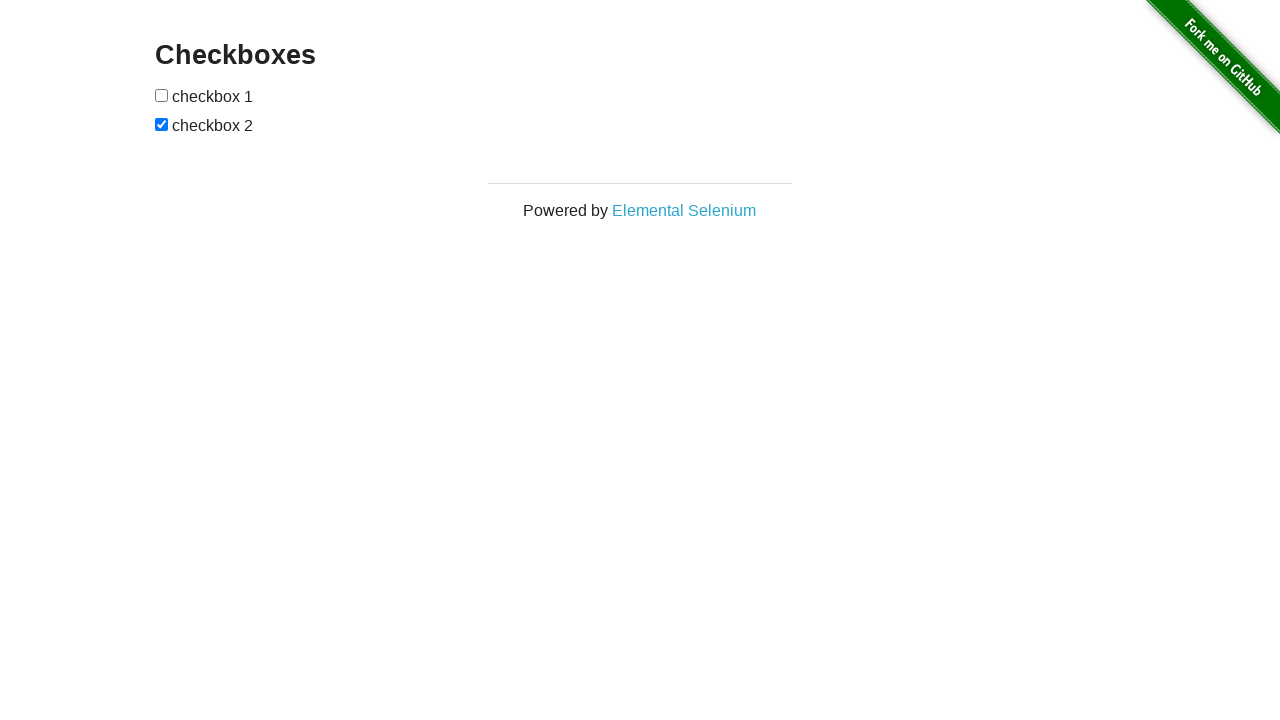

Checkboxes page loaded
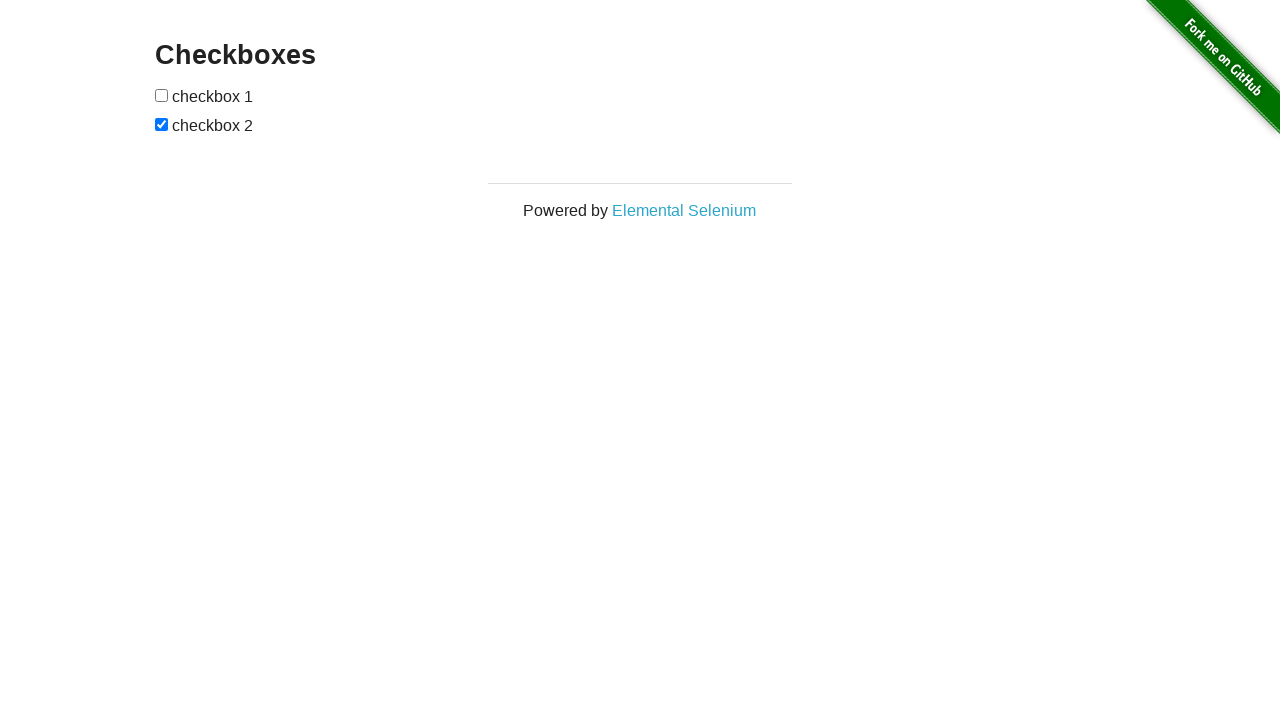

Located all checkbox inputs
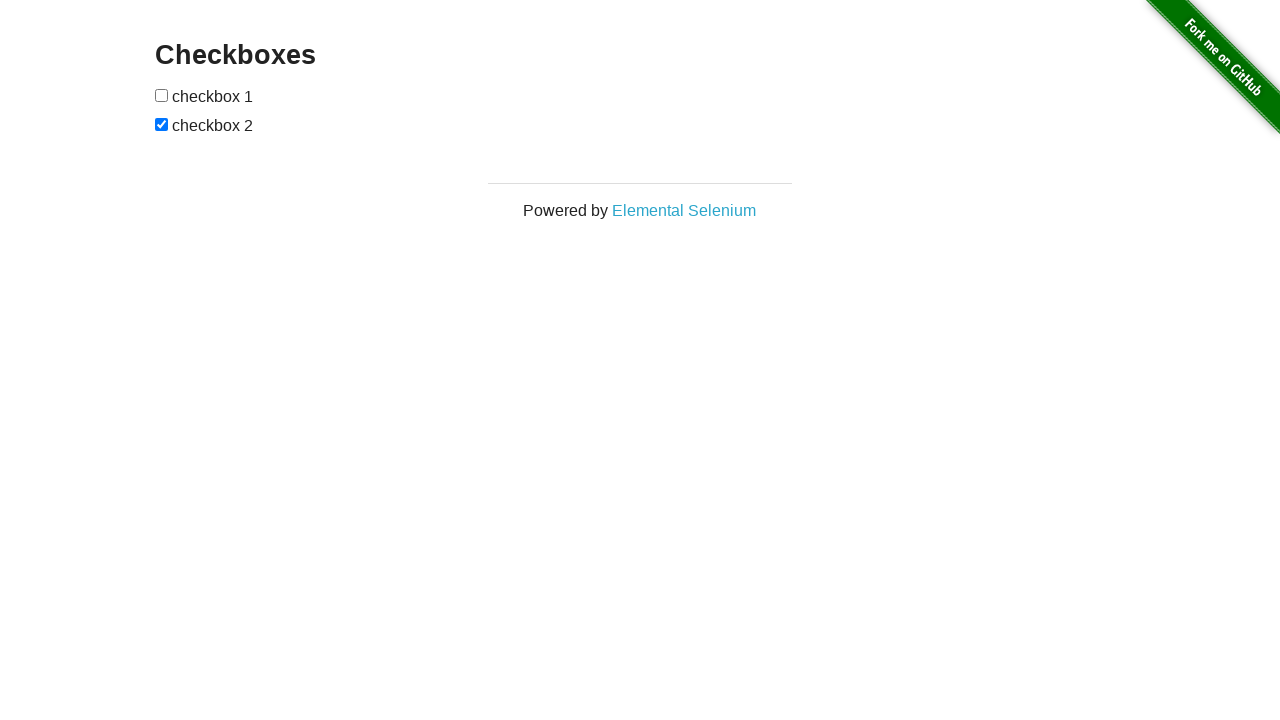

Deselected second checkbox at (162, 124) on input[type='checkbox'] >> nth=1
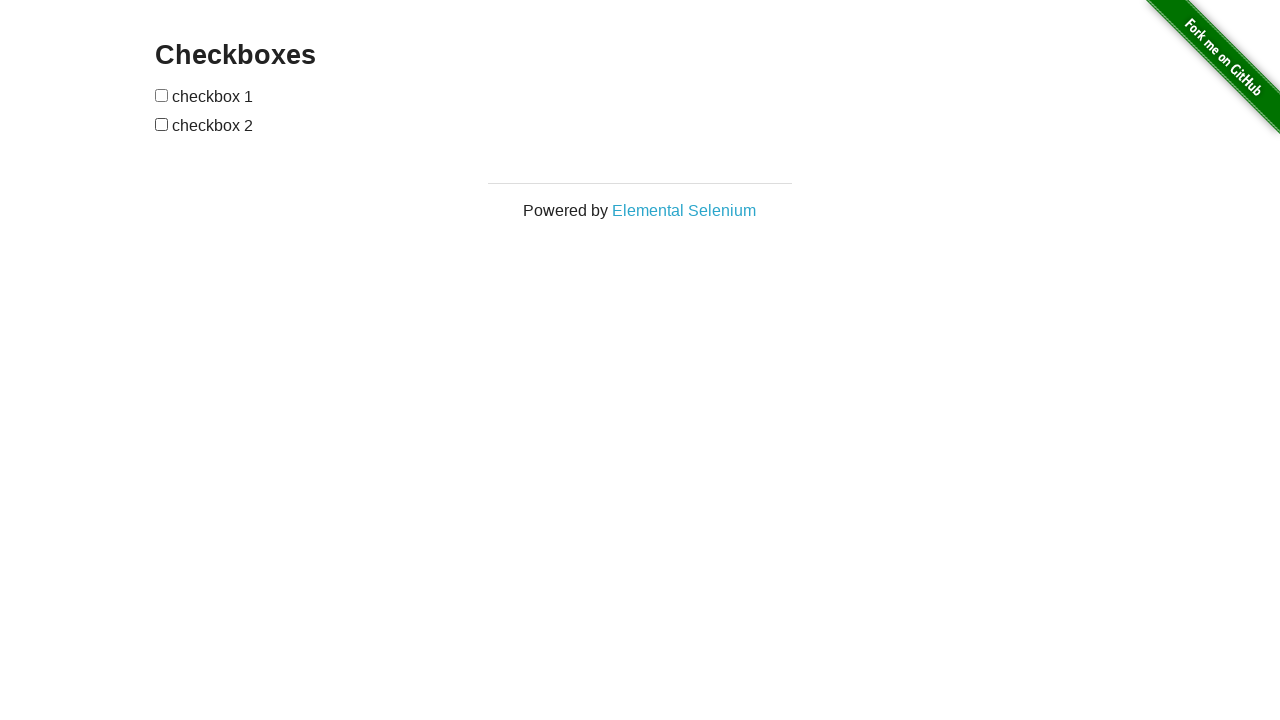

Selected first checkbox at (162, 95) on input[type='checkbox'] >> nth=0
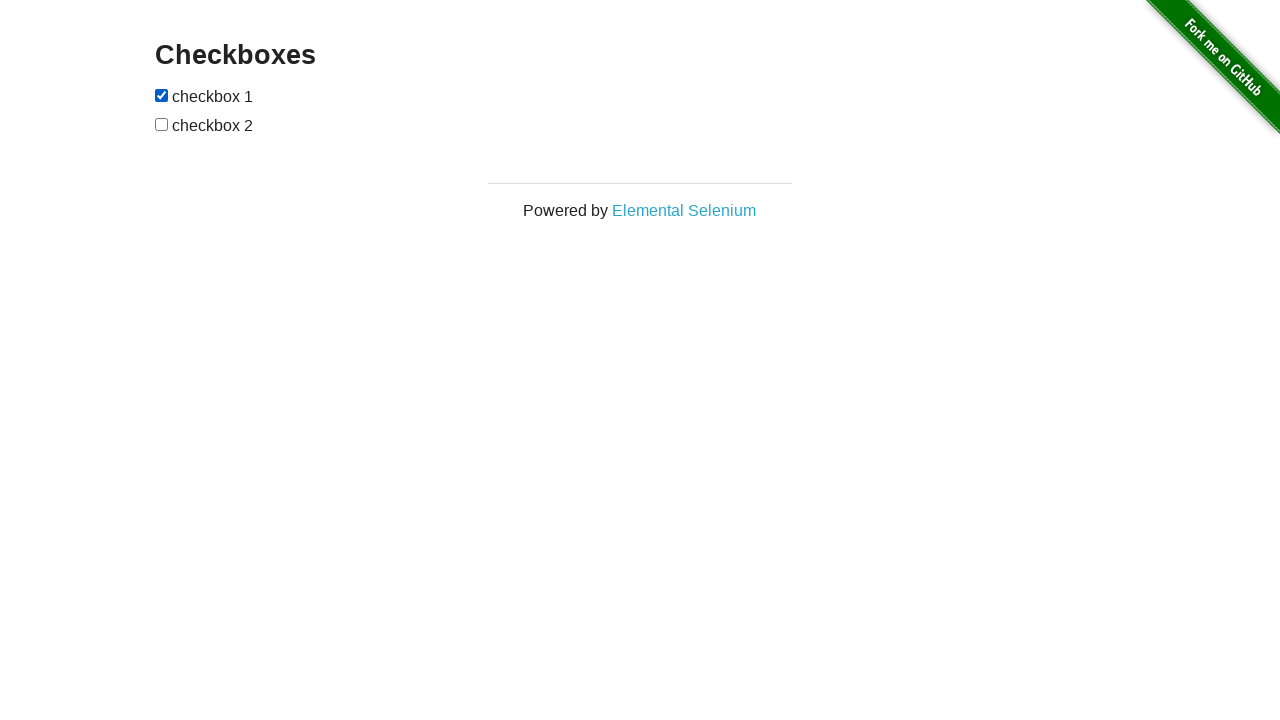

Navigated back to main page
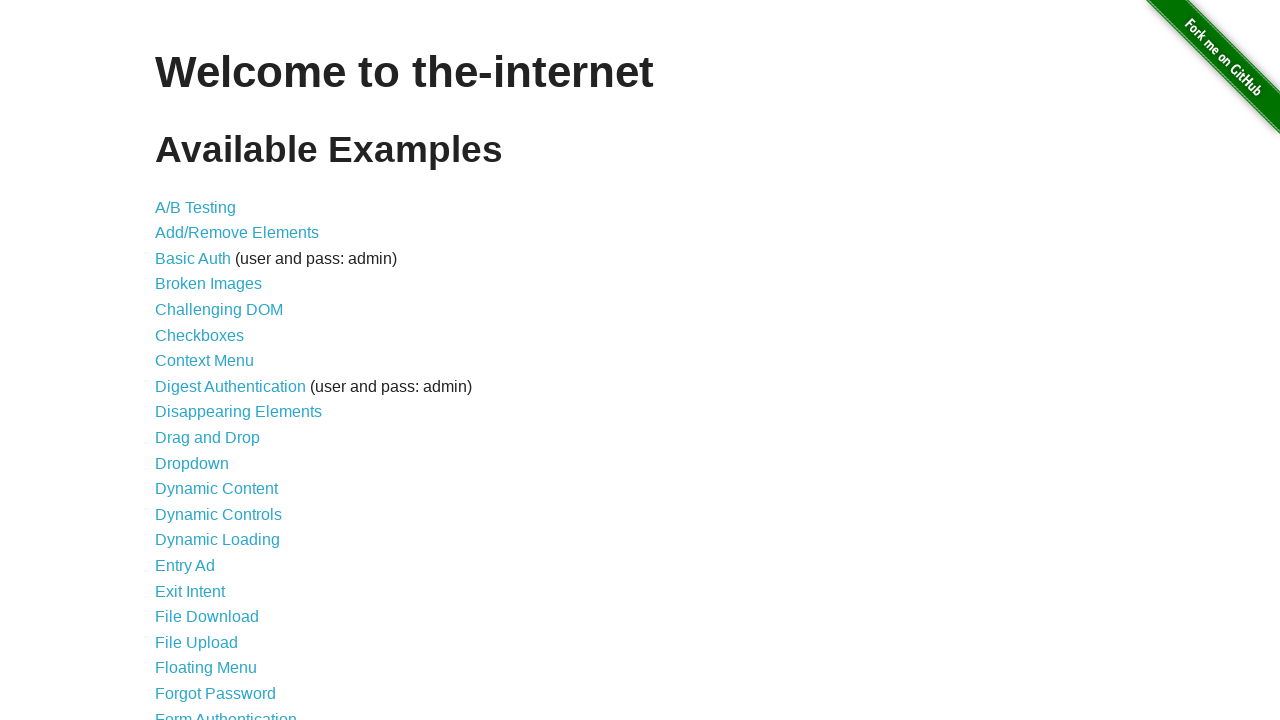

Clicked on Inputs link at (176, 361) on text=Inputs
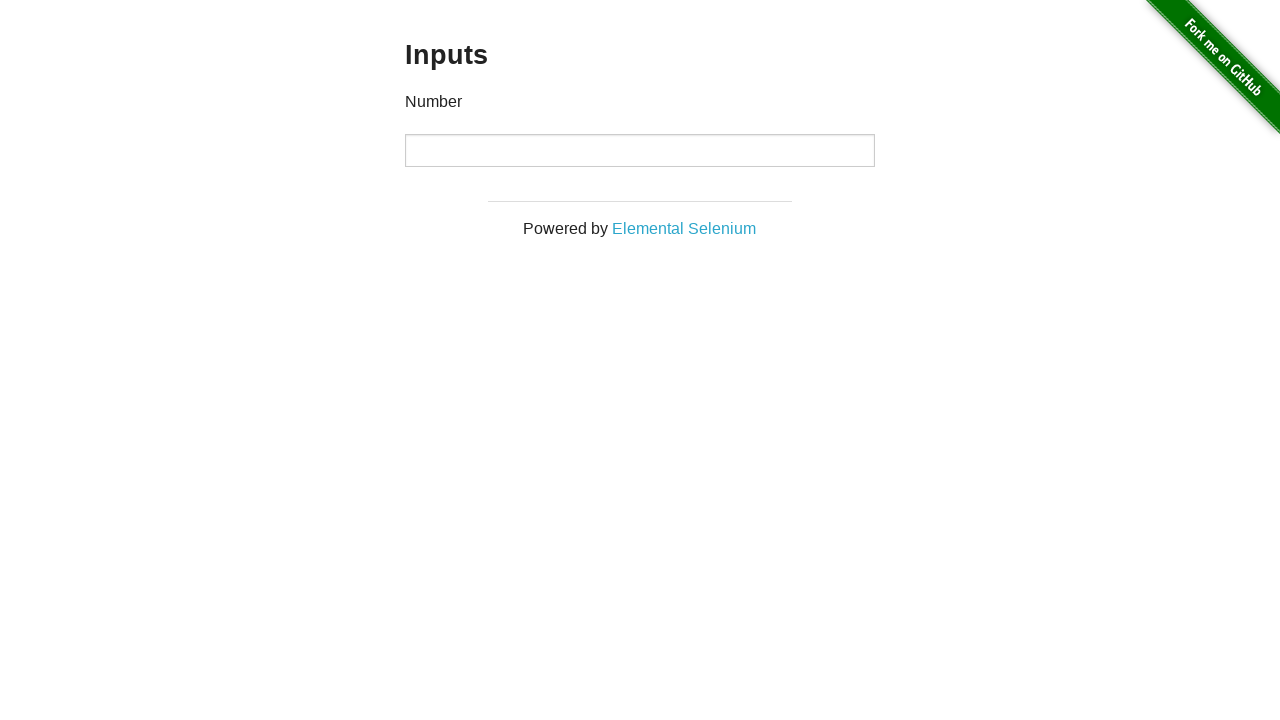

Inputs page loaded
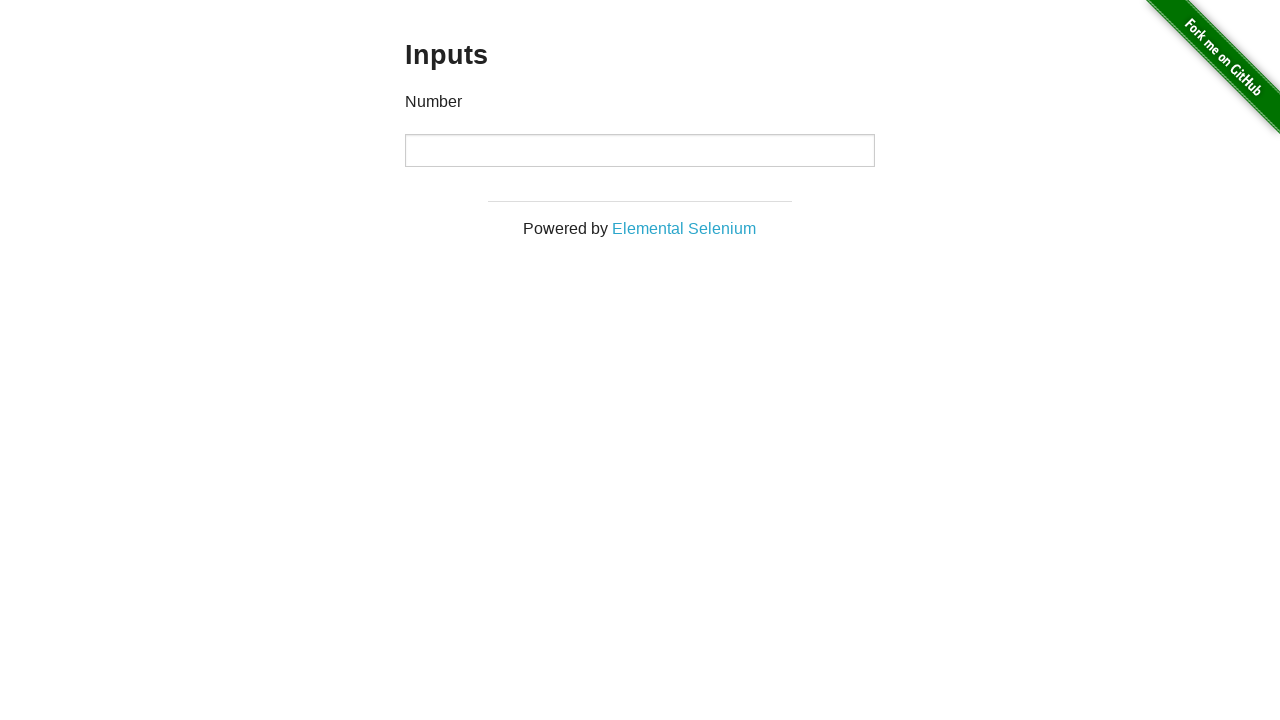

Entered number 2222 in the input field on input[type='number']
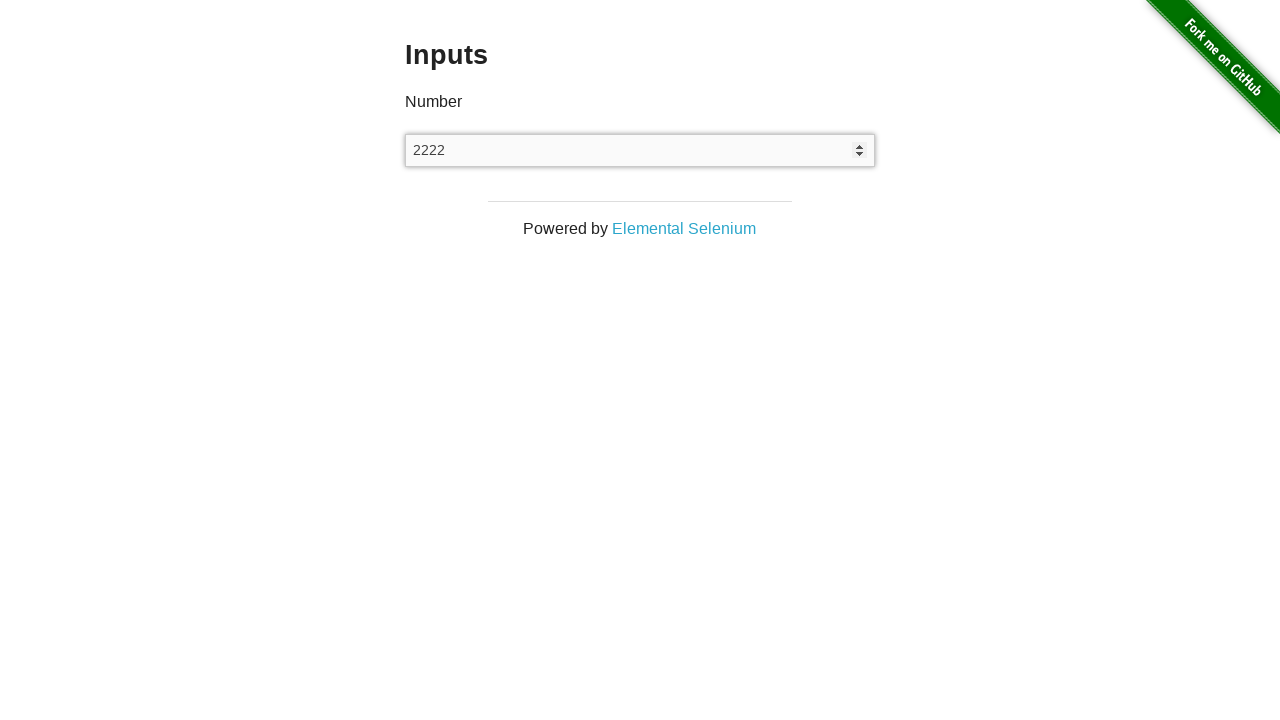

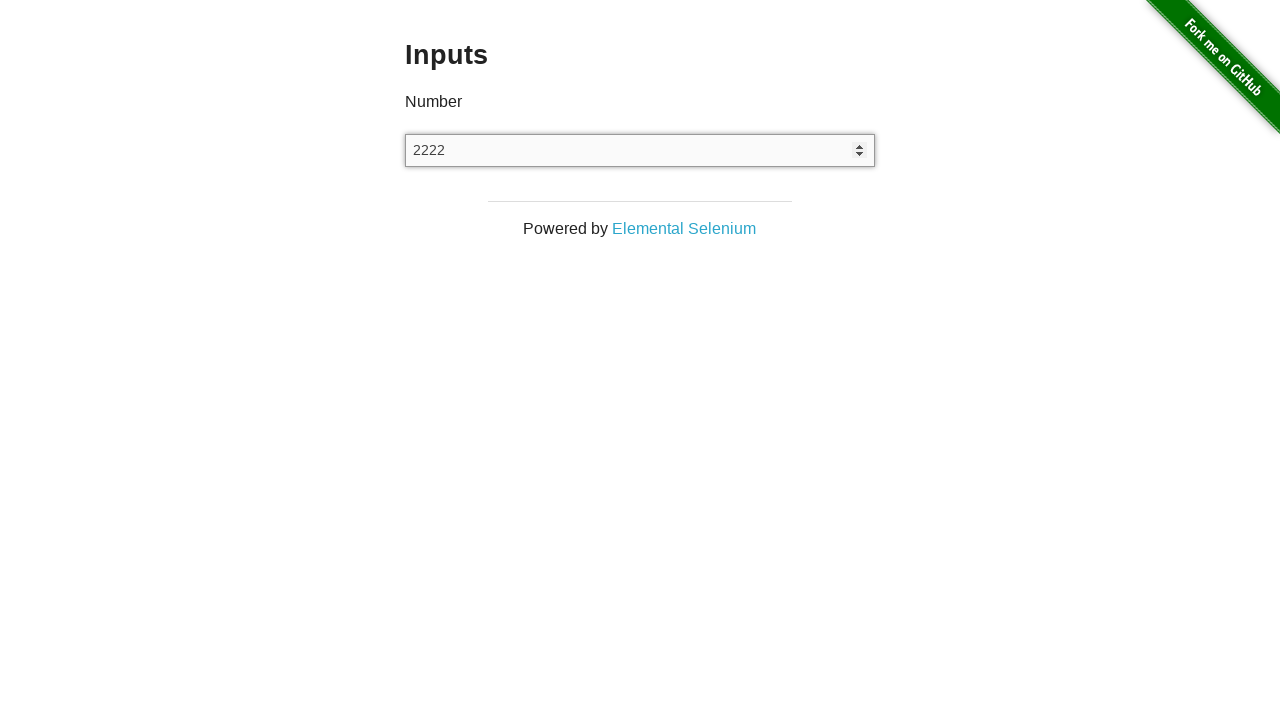